Tests that clicking 'Clear completed' removes completed items from the list.

Starting URL: https://demo.playwright.dev/todomvc

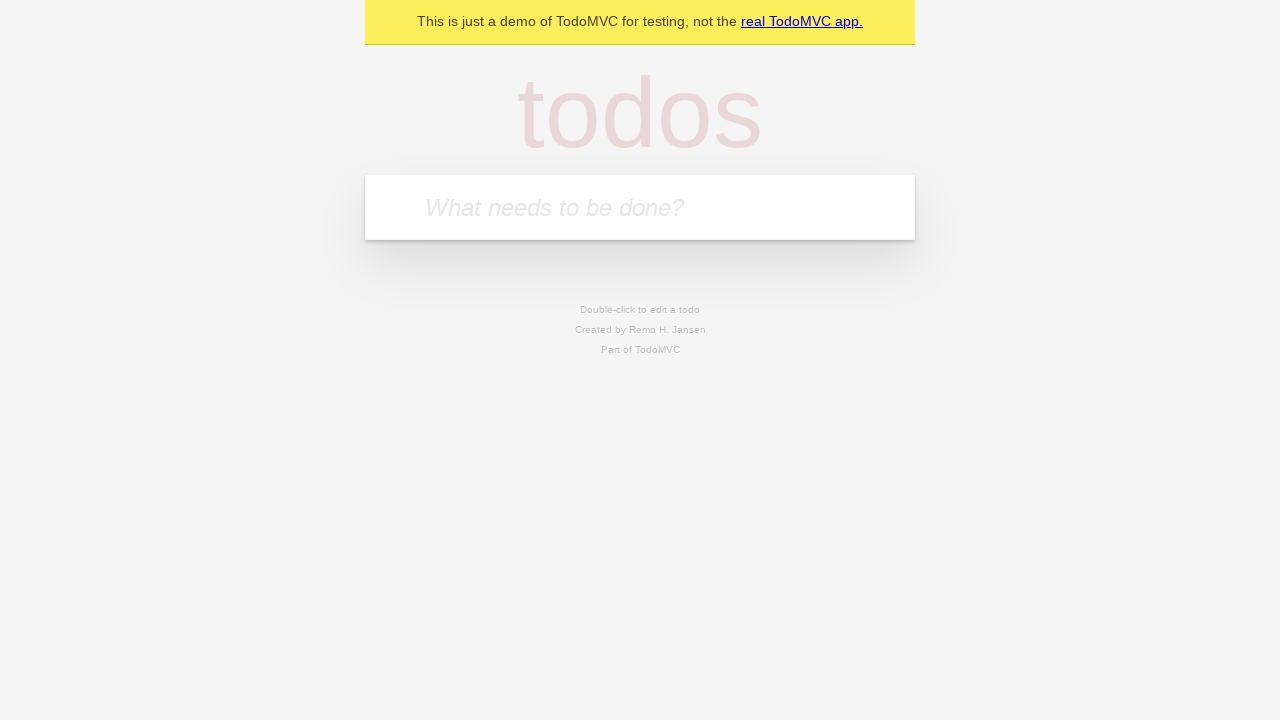

Filled todo input with 'buy some cheese' on internal:attr=[placeholder="What needs to be done?"i]
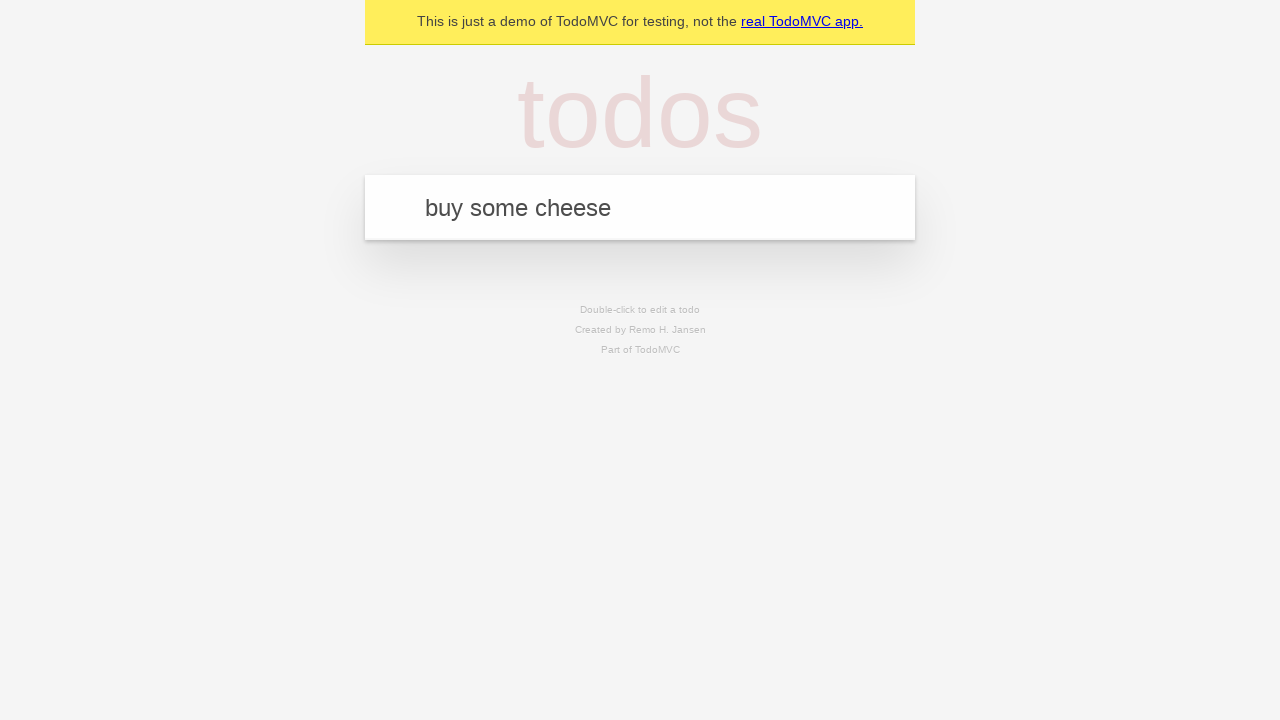

Pressed Enter to add todo 'buy some cheese' on internal:attr=[placeholder="What needs to be done?"i]
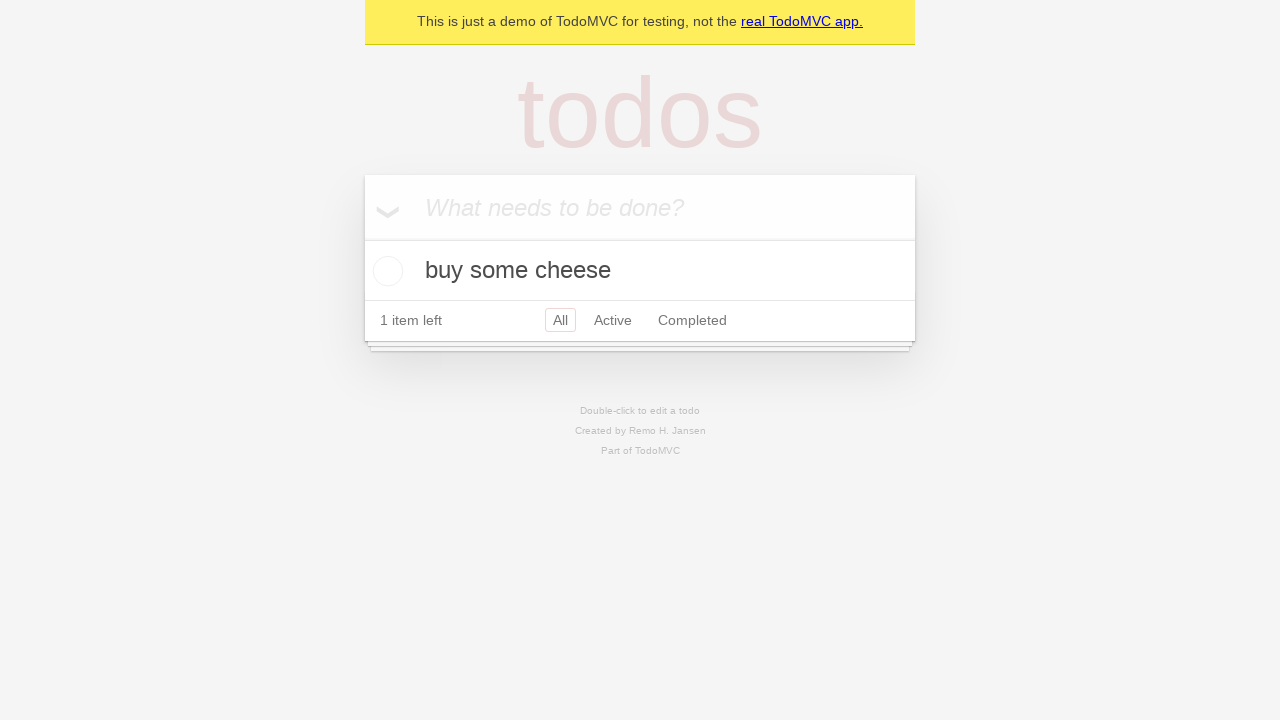

Filled todo input with 'feed the cat' on internal:attr=[placeholder="What needs to be done?"i]
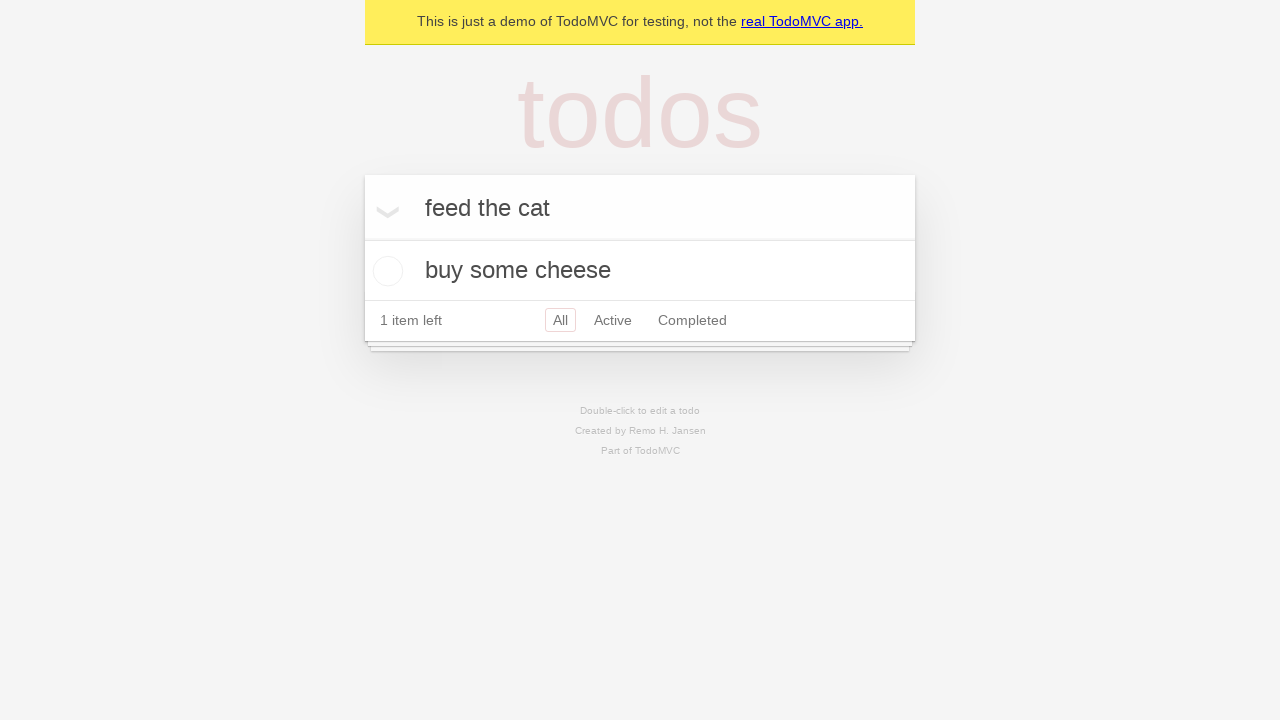

Pressed Enter to add todo 'feed the cat' on internal:attr=[placeholder="What needs to be done?"i]
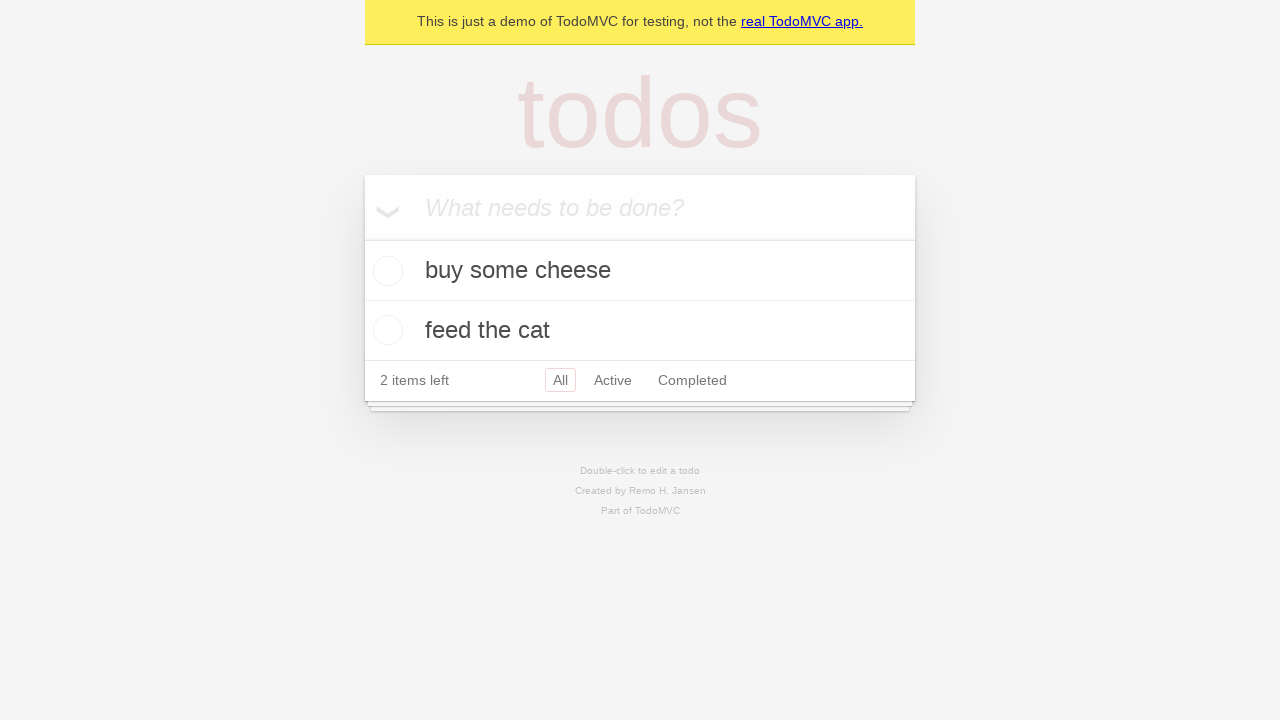

Filled todo input with 'book a doctors appointment' on internal:attr=[placeholder="What needs to be done?"i]
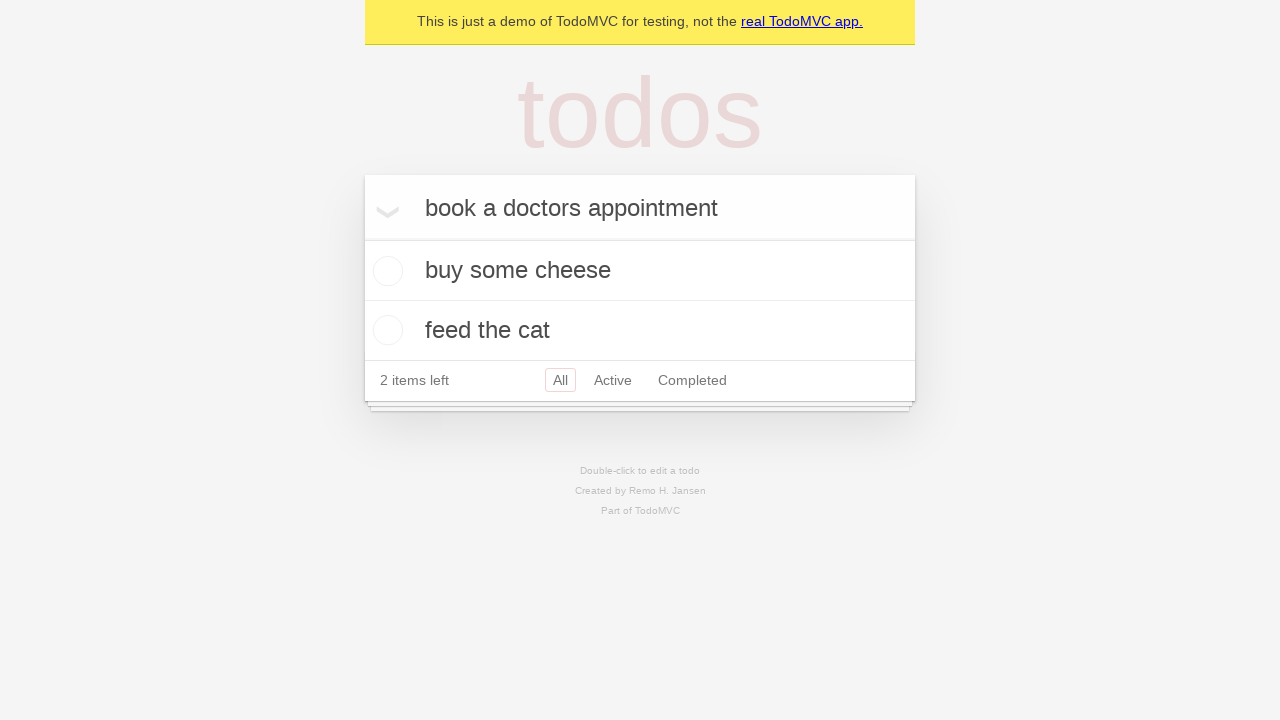

Pressed Enter to add todo 'book a doctors appointment' on internal:attr=[placeholder="What needs to be done?"i]
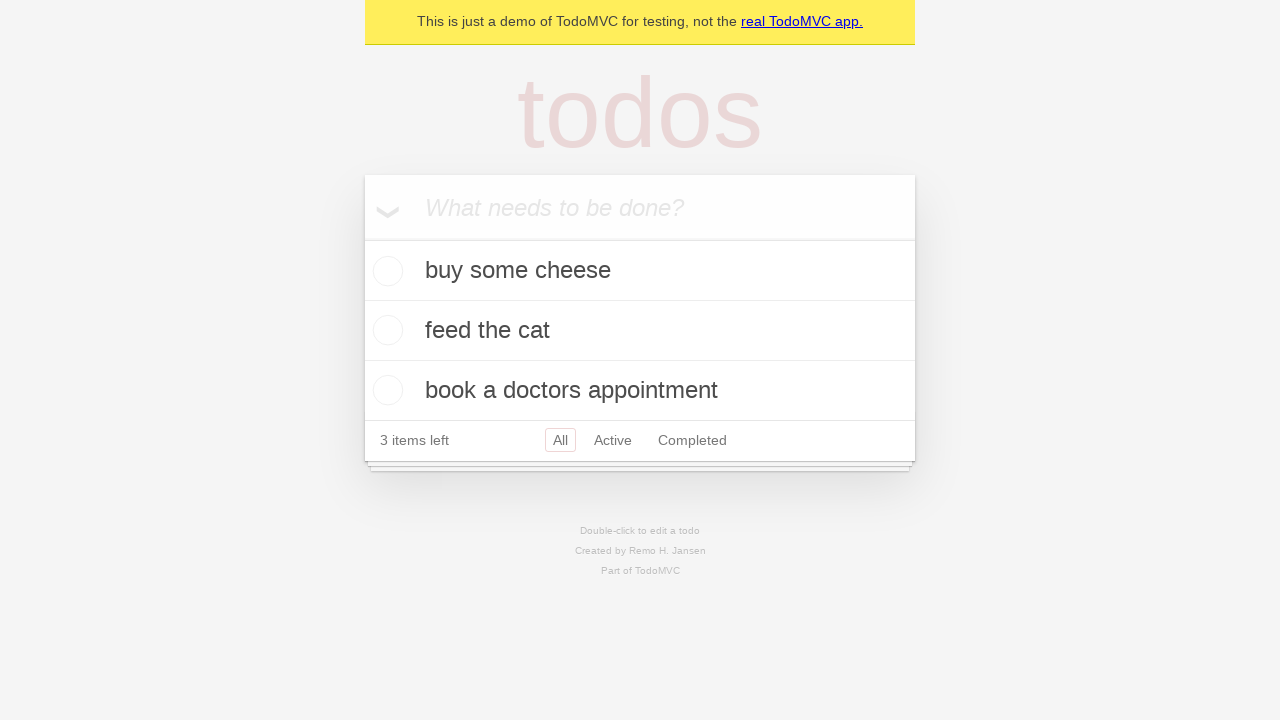

Waited for all 3 todo items to be added to the list
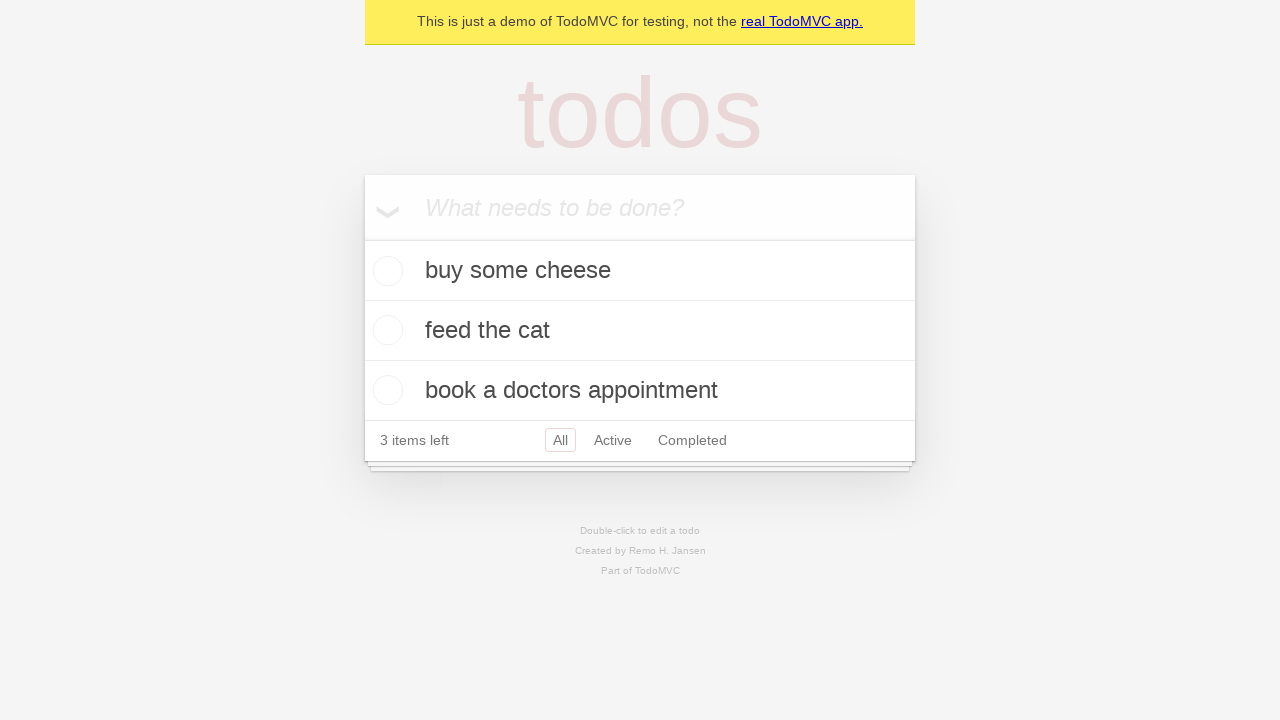

Marked second todo item as complete by checking its checkbox at (385, 330) on internal:testid=[data-testid="todo-item"s] >> nth=1 >> internal:role=checkbox
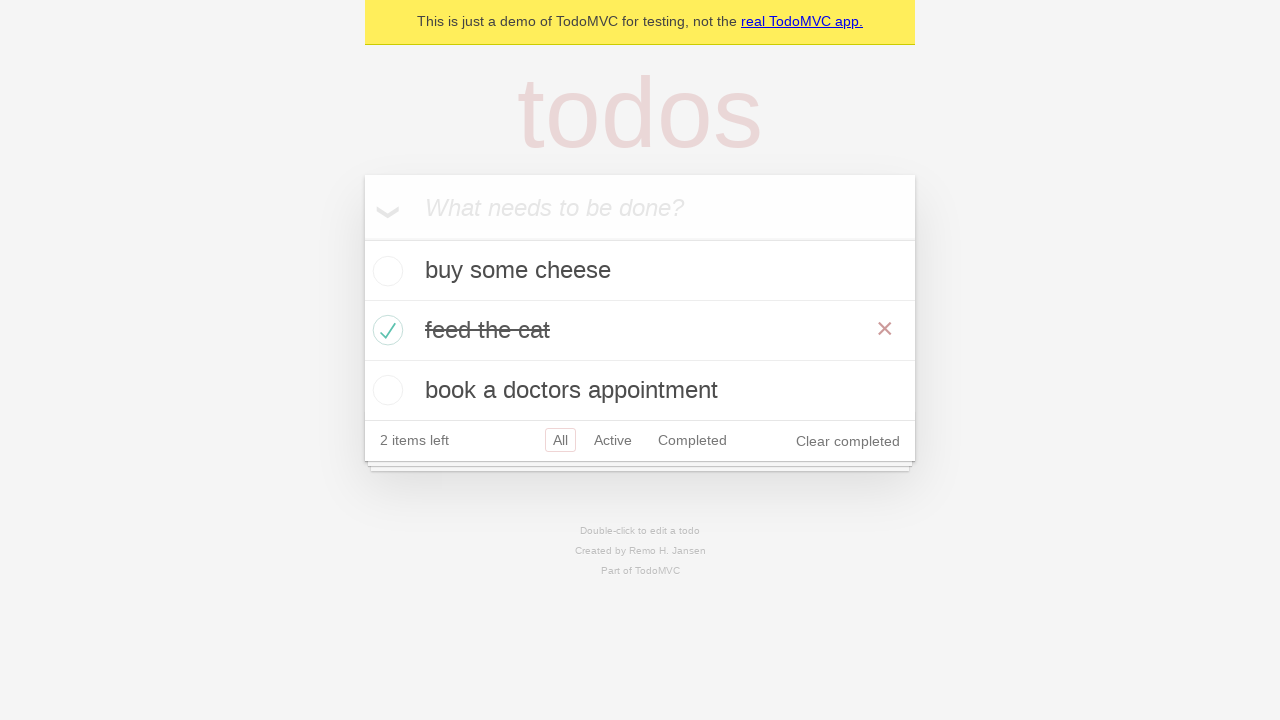

Clicked 'Clear completed' button to remove completed items at (848, 441) on internal:role=button[name="Clear completed"i]
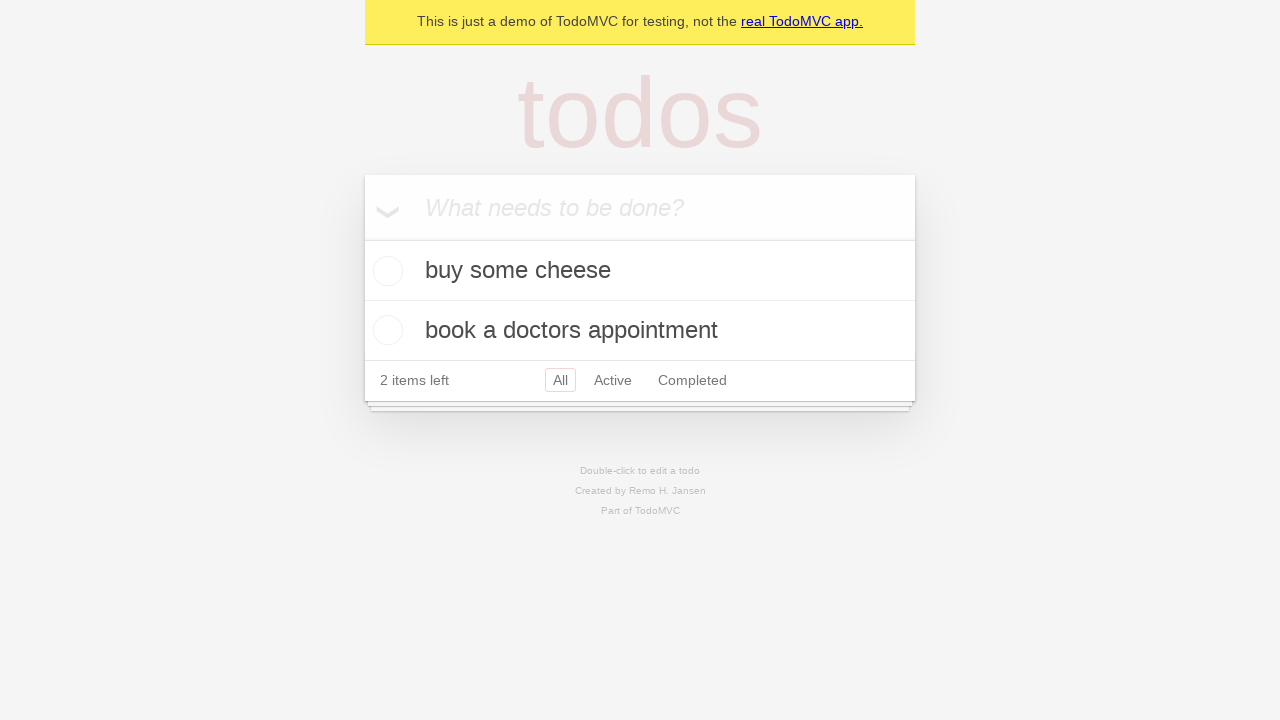

Verified that completed item was removed, 2 items remain
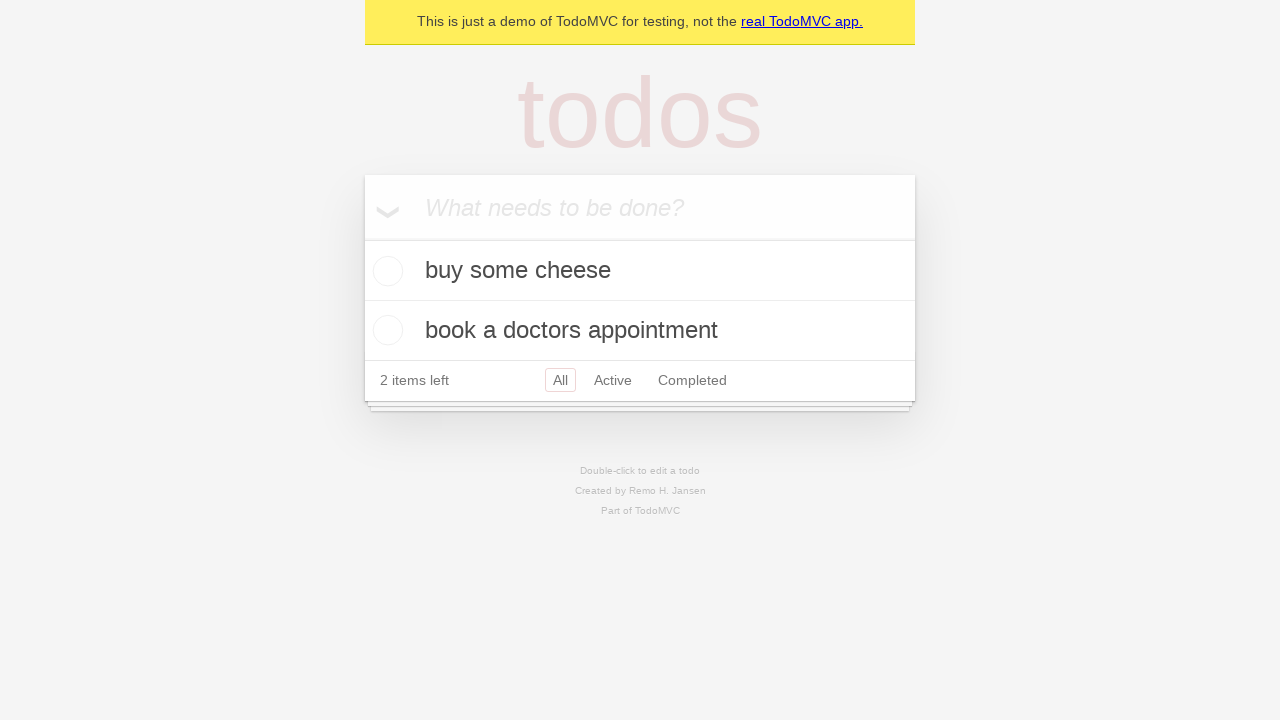

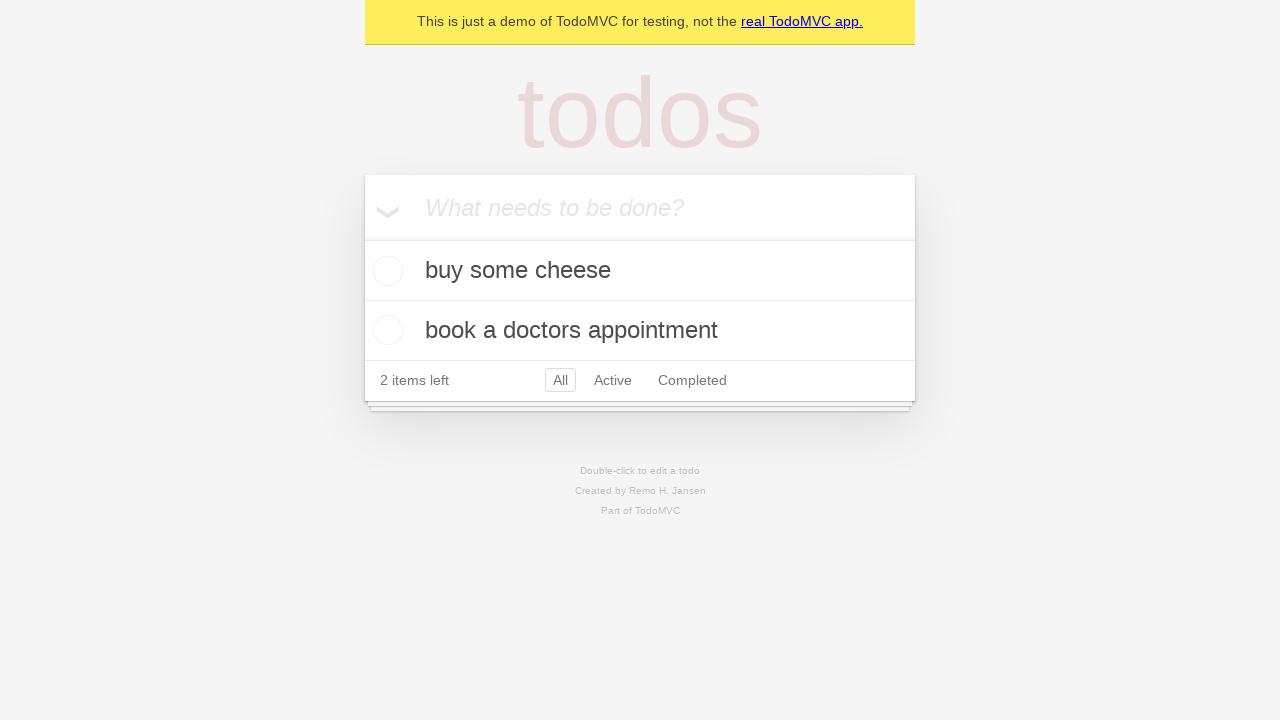